Tests dismissing a JavaScript confirm dialog by clicking the second button and verifying the result message

Starting URL: https://the-internet.herokuapp.com/javascript_alerts

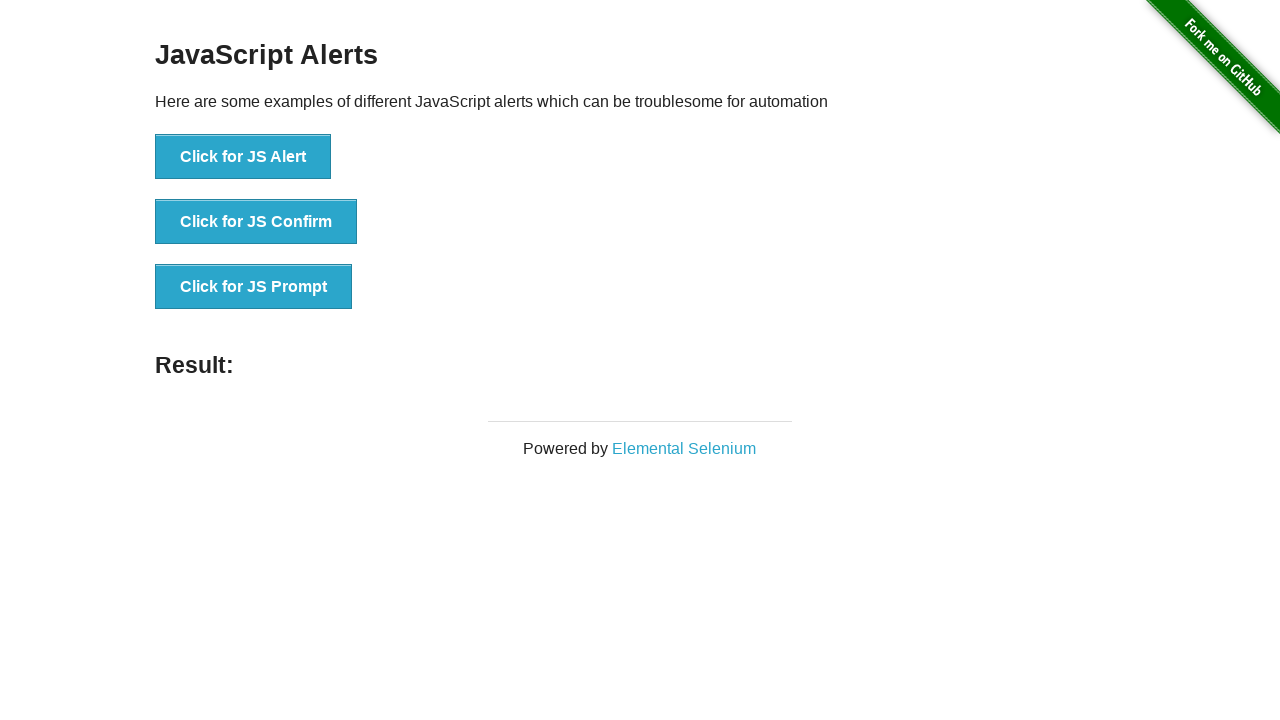

Clicked 'Click for JS Confirm' button to trigger JavaScript confirm dialog at (256, 222) on button:text('Click for JS Confirm')
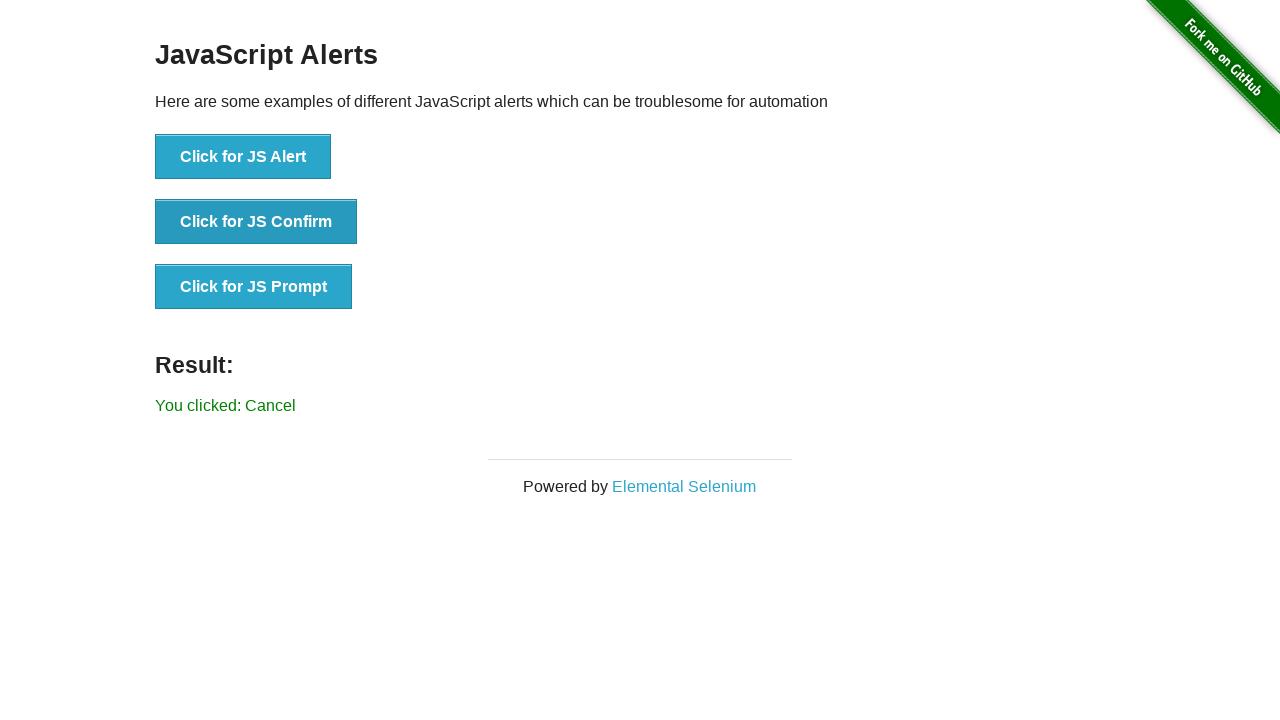

Set up dialog handler to dismiss the confirm dialog
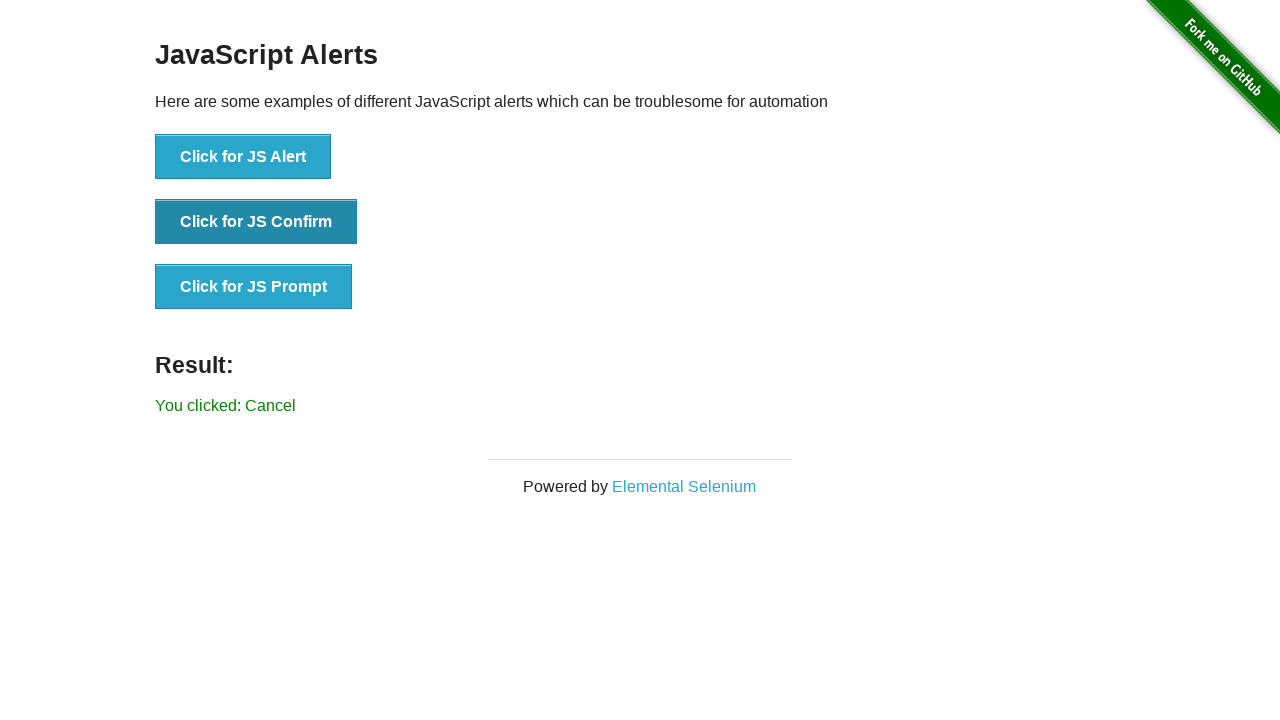

Retrieved result message text from #result element
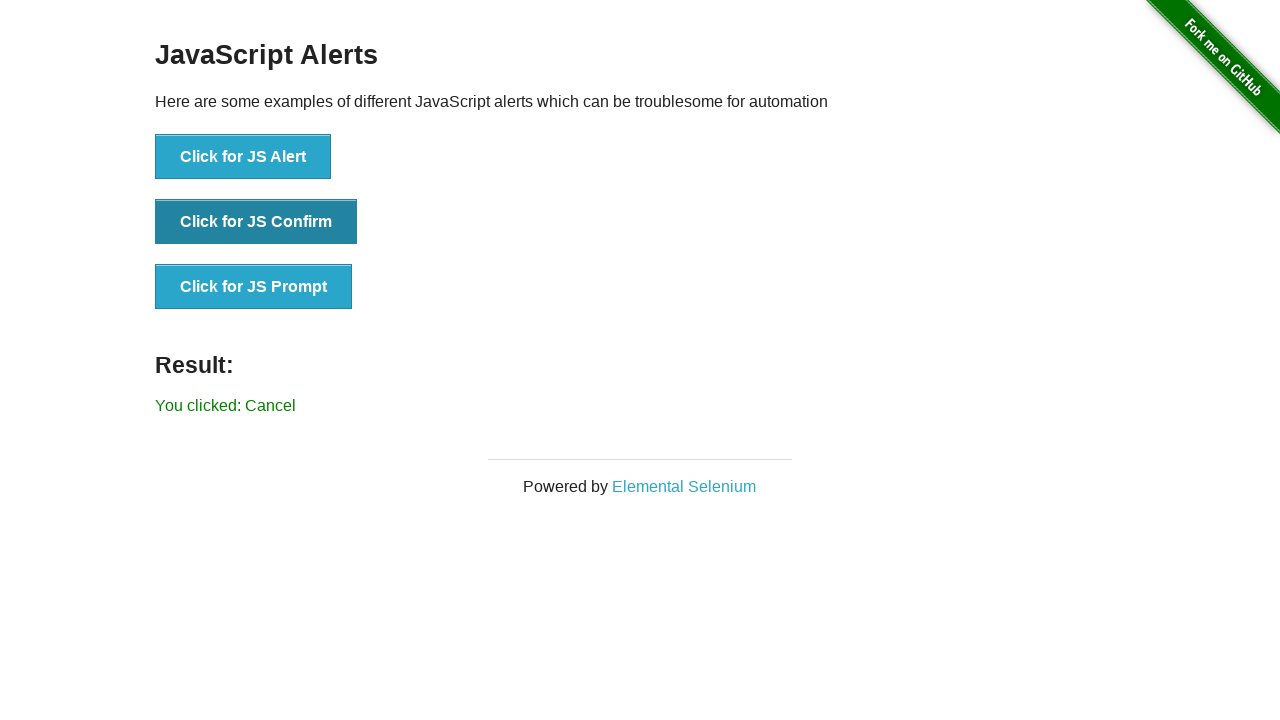

Verified that result message does not contain 'successfuly' - confirm dialog was successfully dismissed
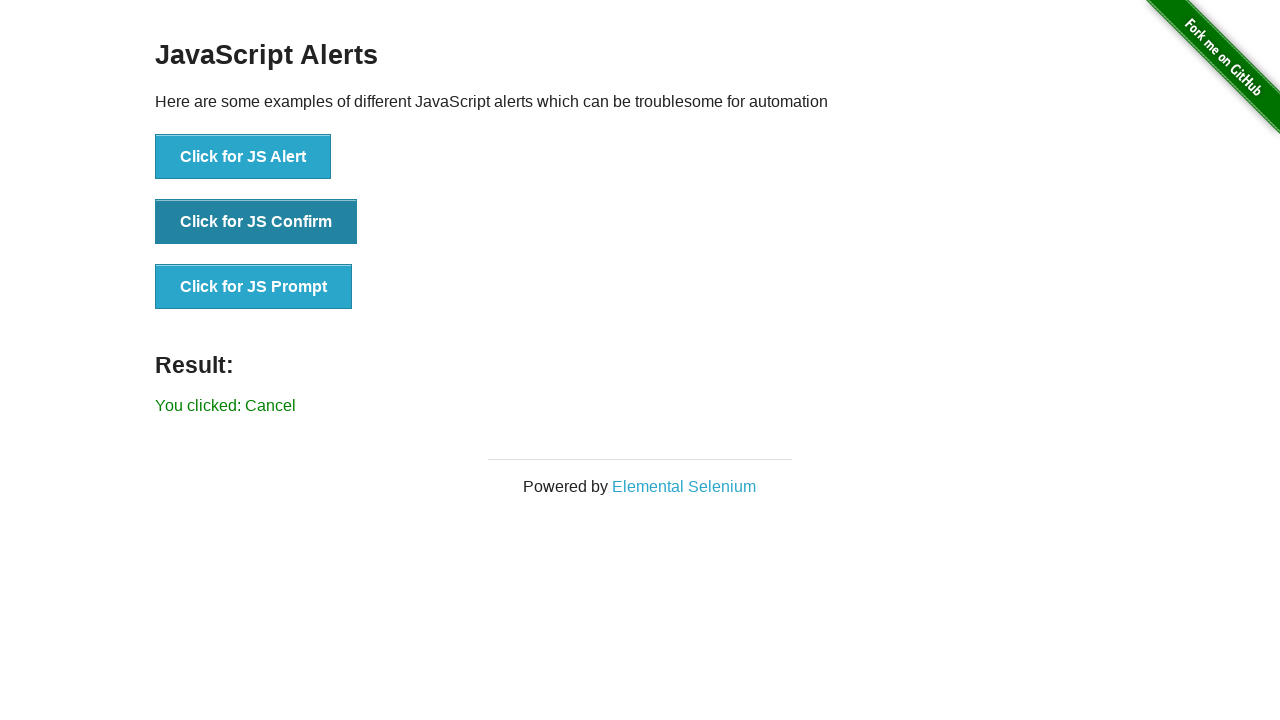

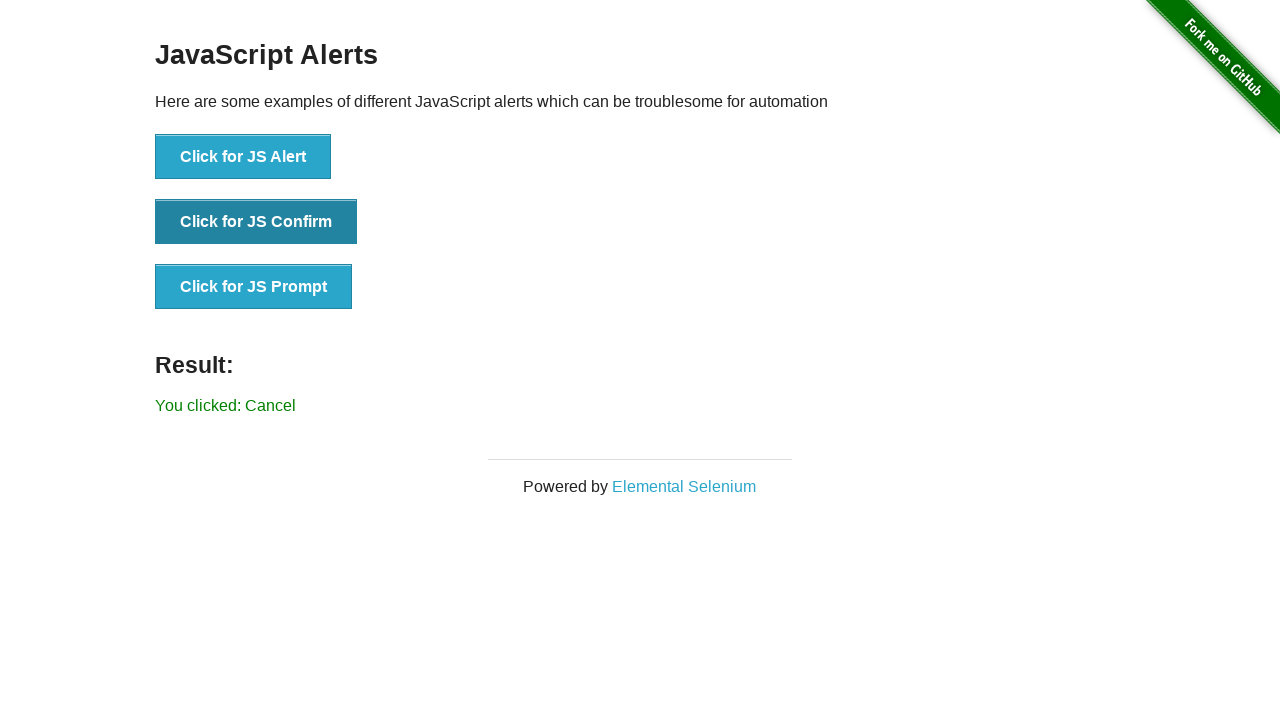